Navigates to a GitHub user profile page and waits for the contribution calendar to load

Starting URL: https://github.com/torvalds

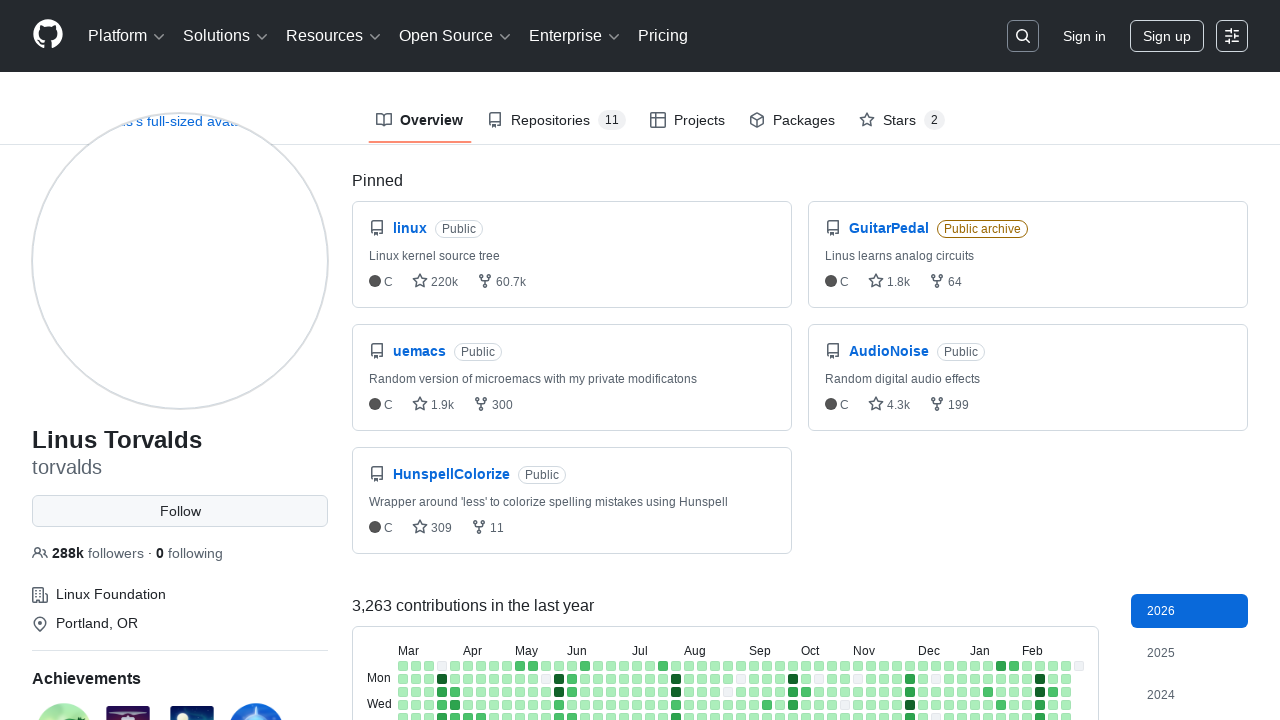

Navigated to GitHub user profile page for torvalds
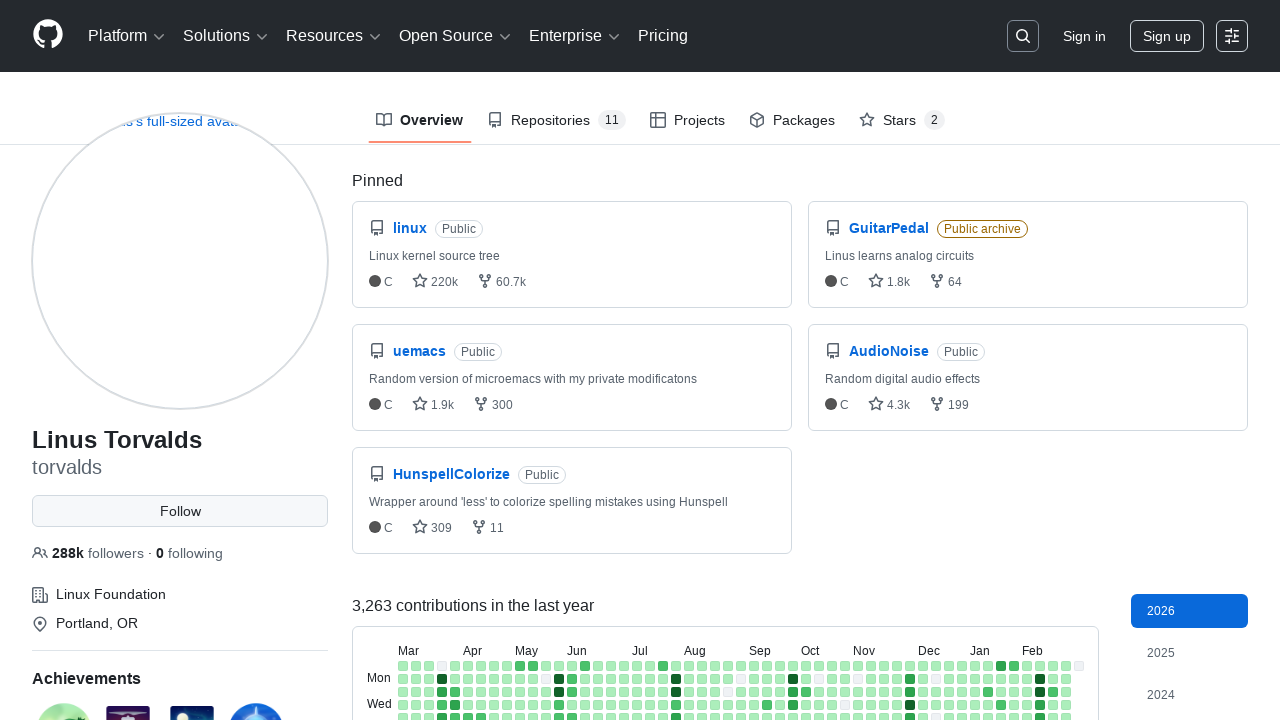

Contribution calendar loaded successfully
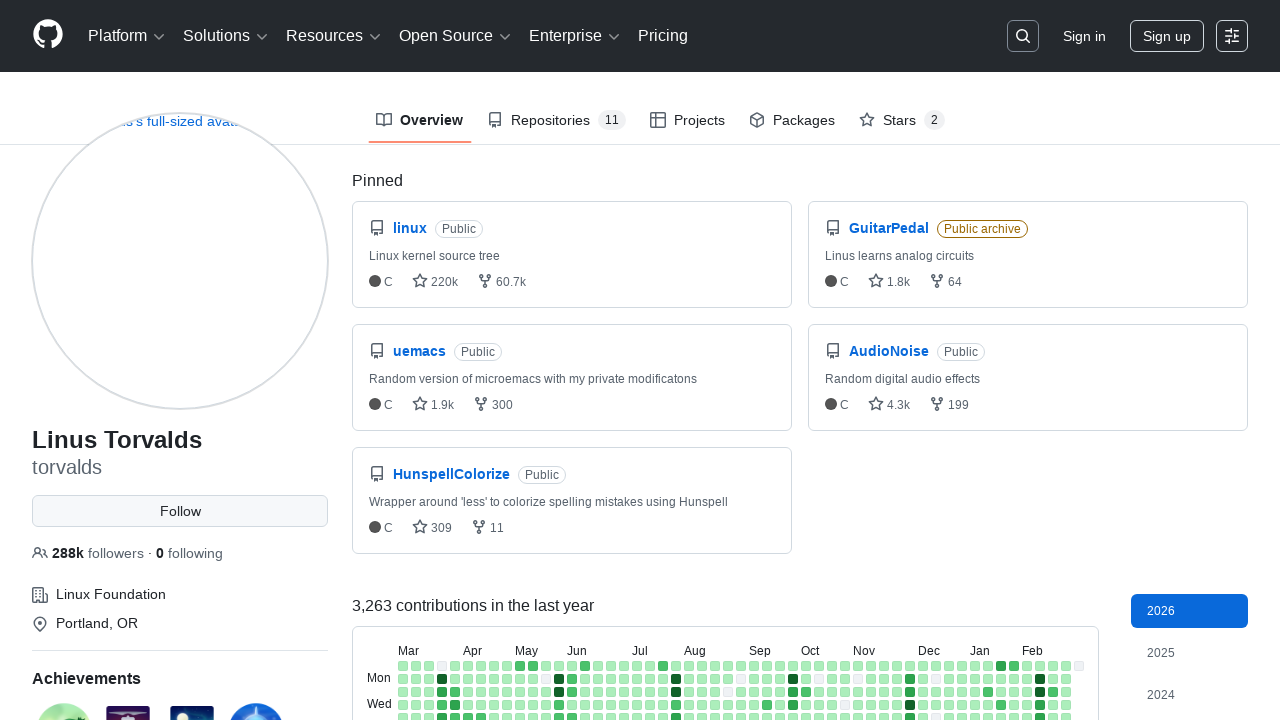

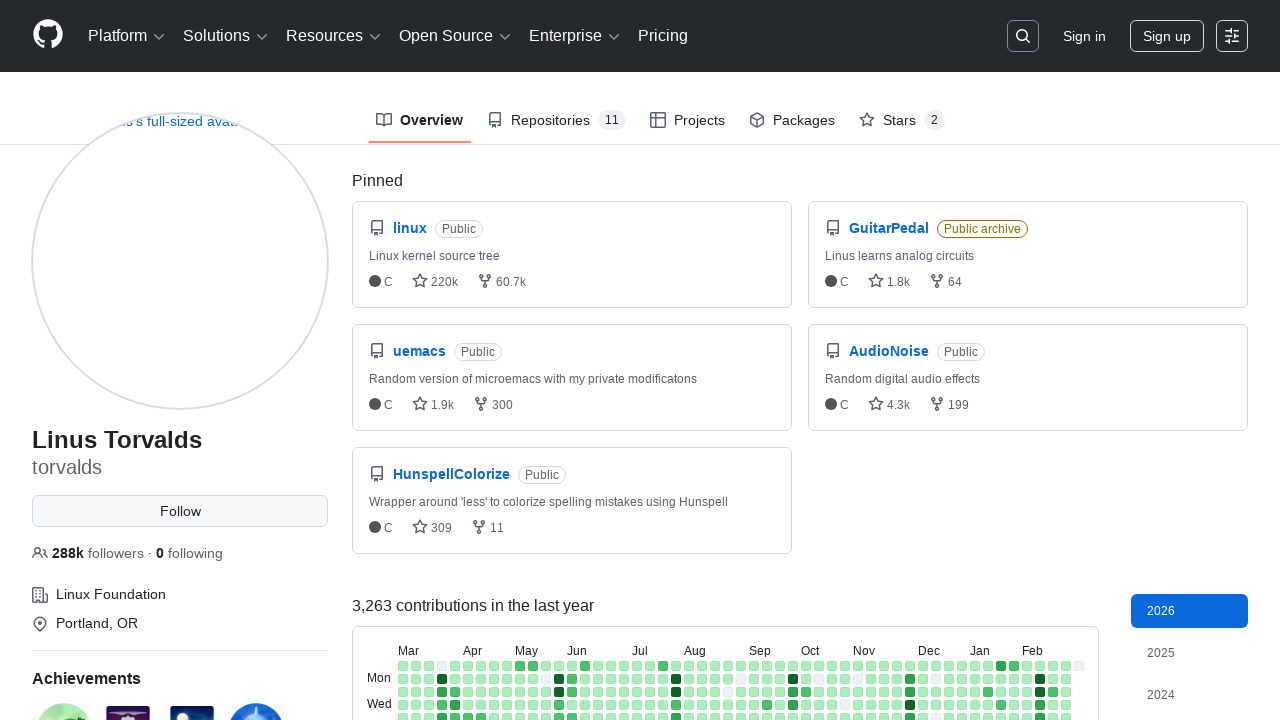